Tests drag and drop functionality by dragging an image element and dropping it into a target box element

Starting URL: https://formy-project.herokuapp.com/dragdrop

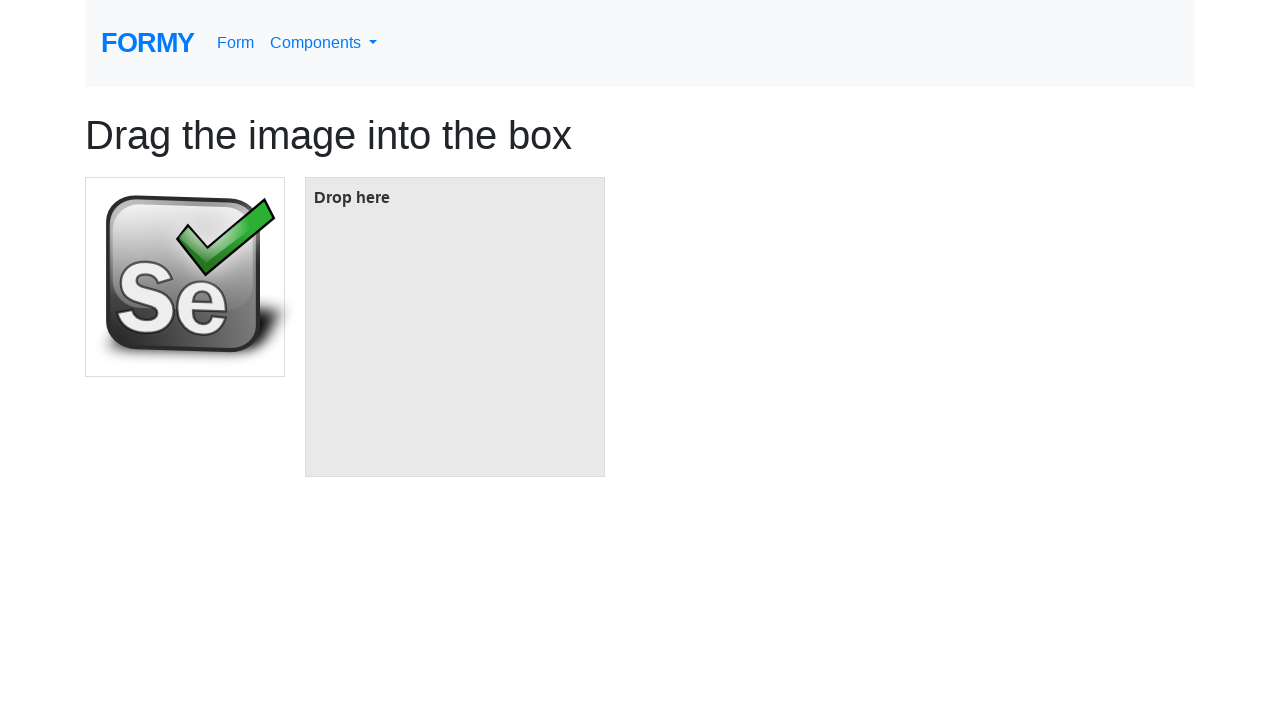

Located the image element to drag
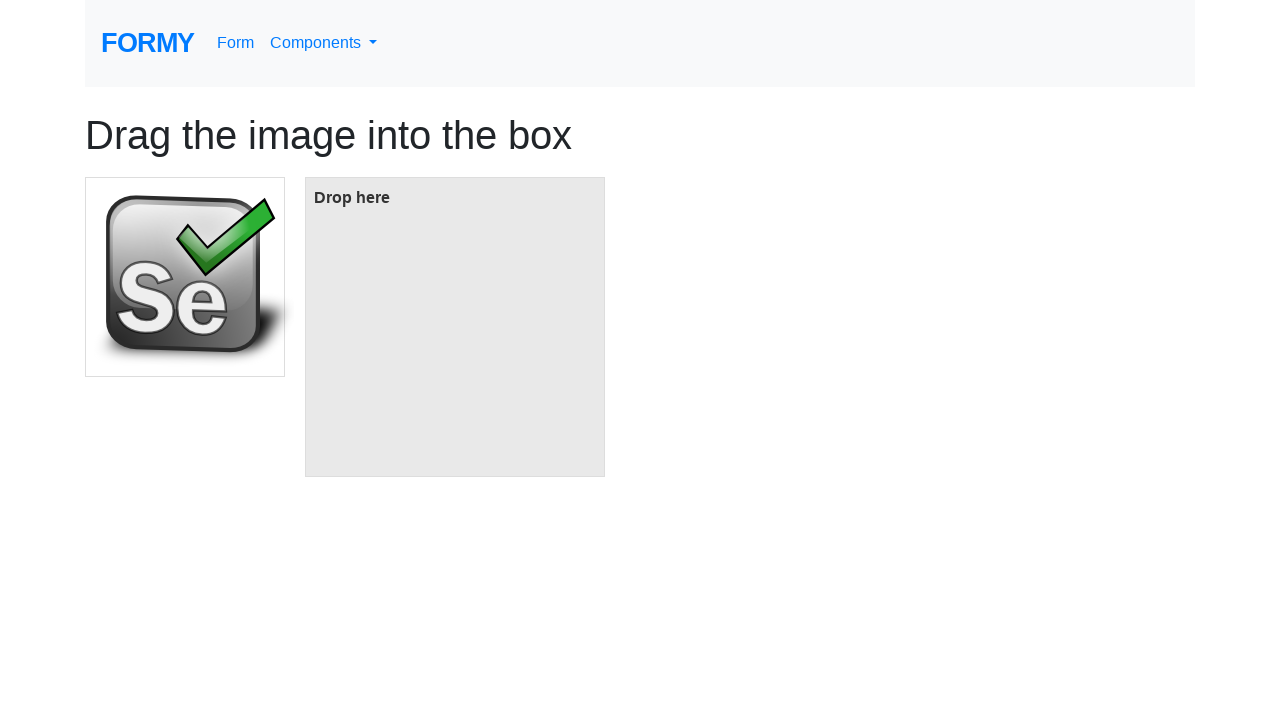

Located the target box element for drop
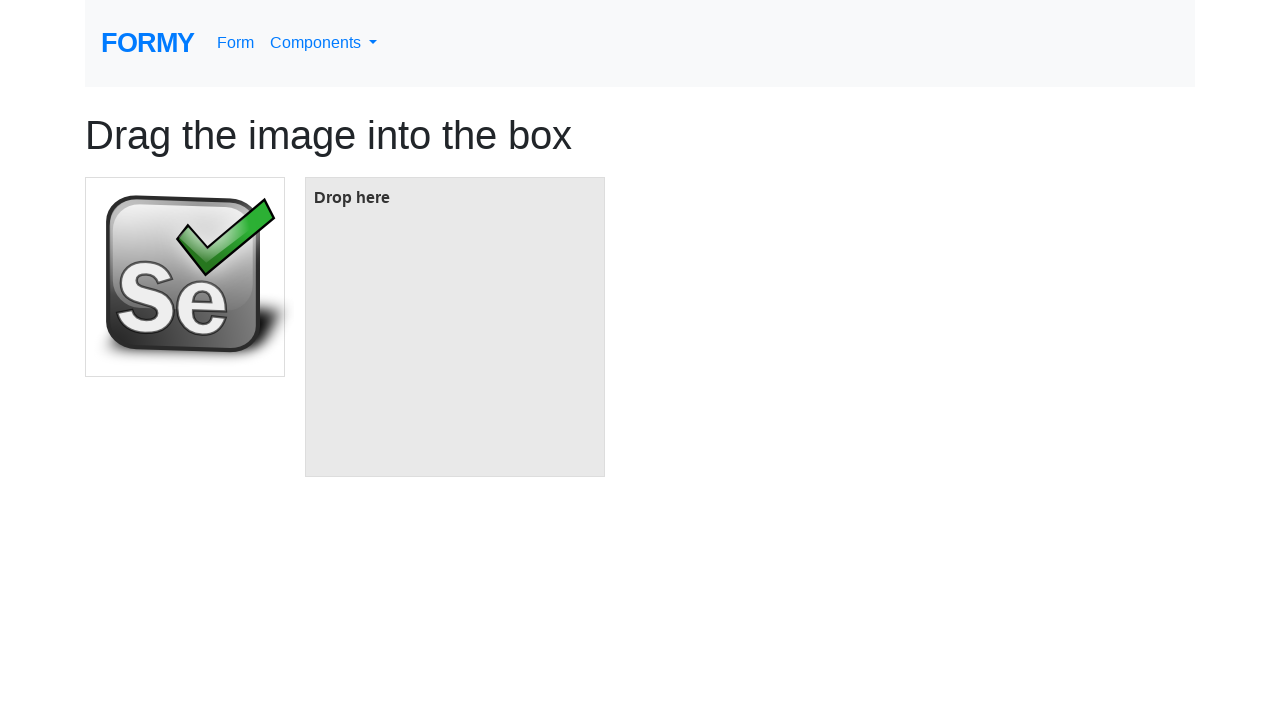

Dragged image element to target box at (455, 327)
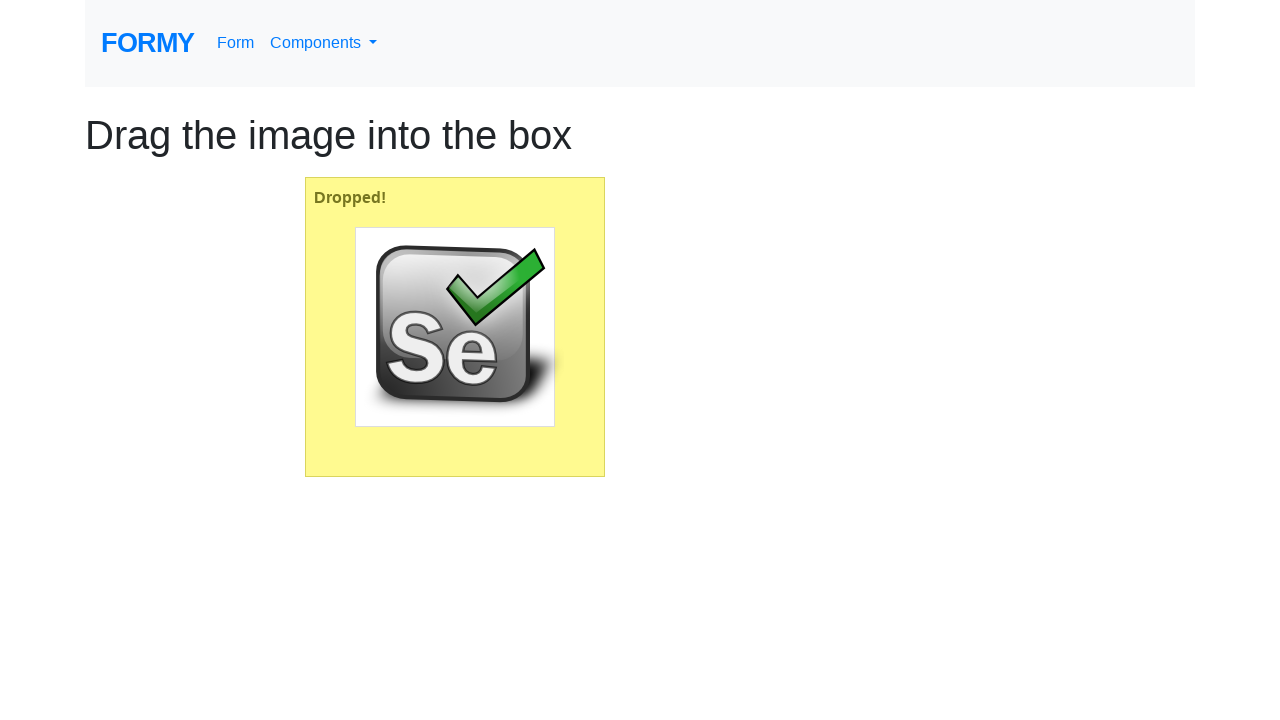

Waited for drag and drop animation to complete
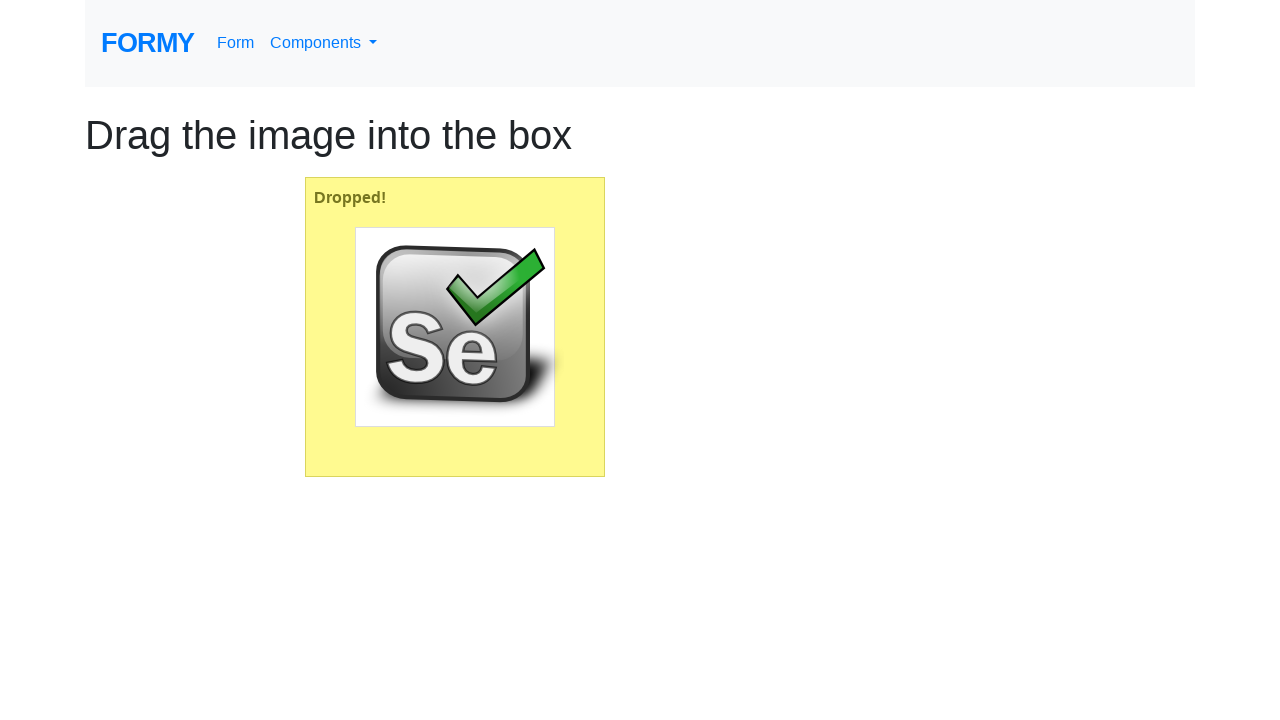

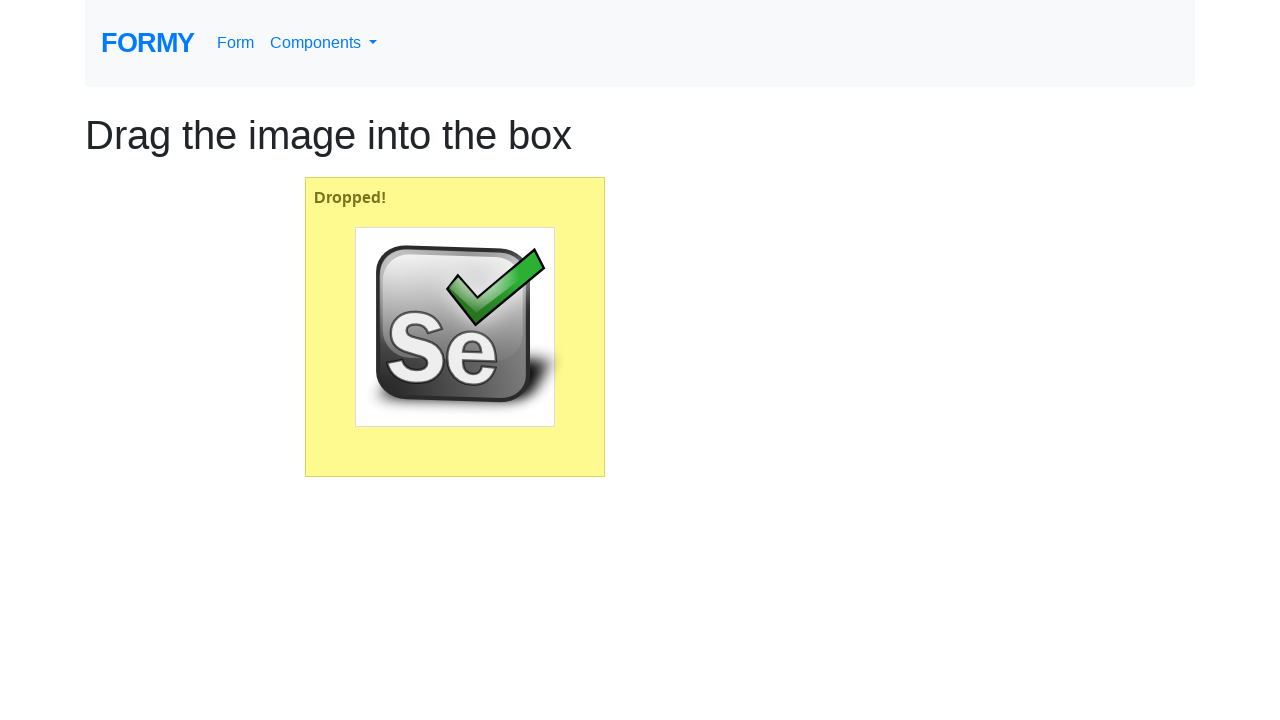